Tests navigation to the 301 status code page by clicking the corresponding link and verifying the page loads

Starting URL: https://the-internet.herokuapp.com/status_codes

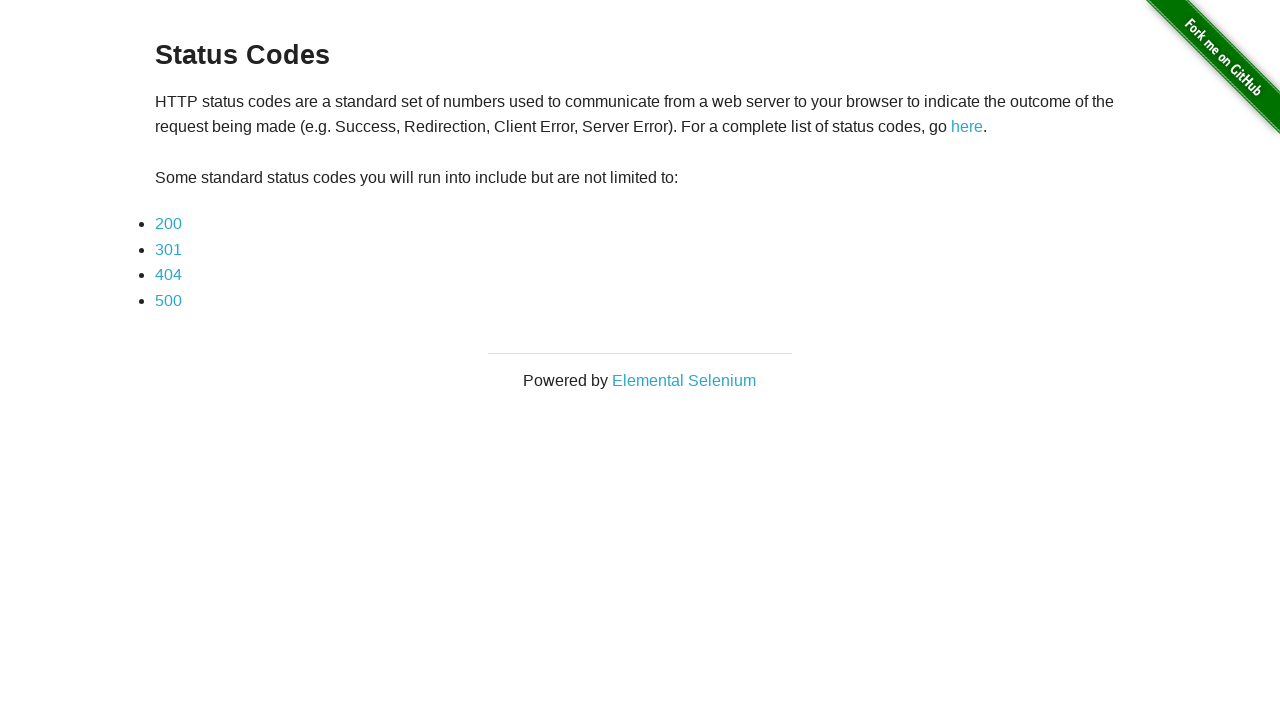

Clicked on the 301 status code link at (168, 249) on a[href='status_codes/301']
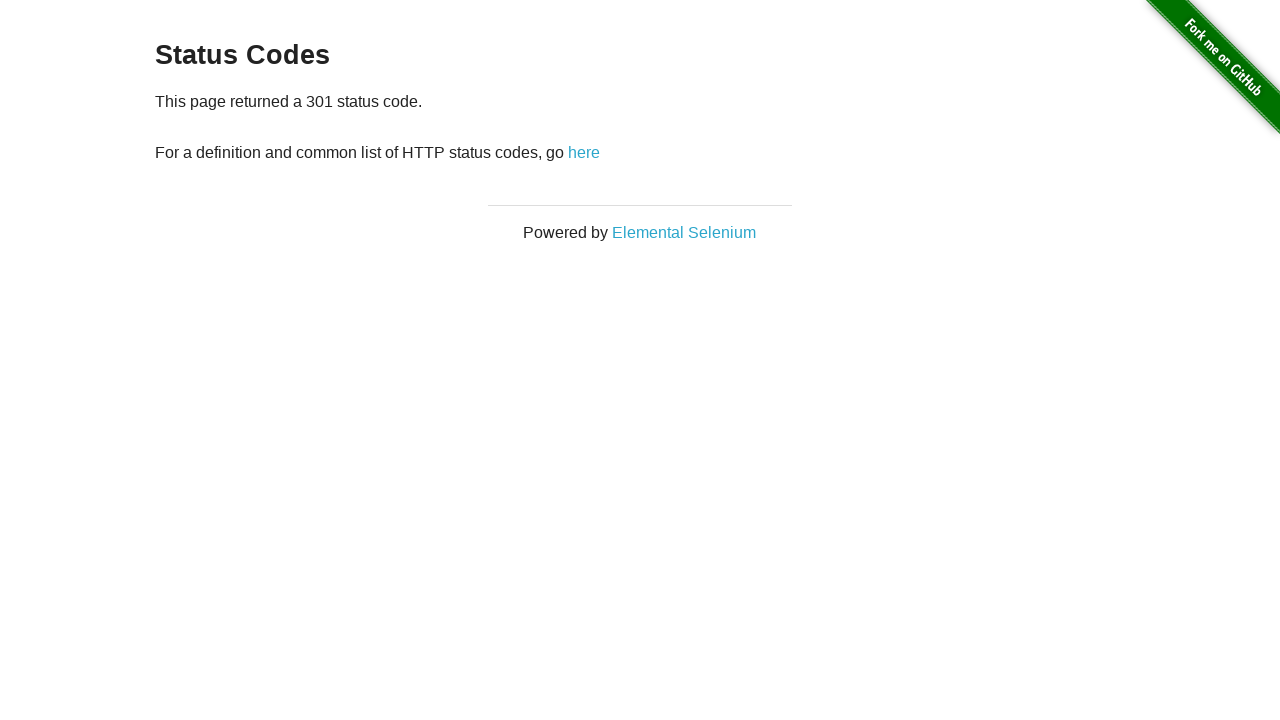

Navigated to 301 status code page and URL confirmed
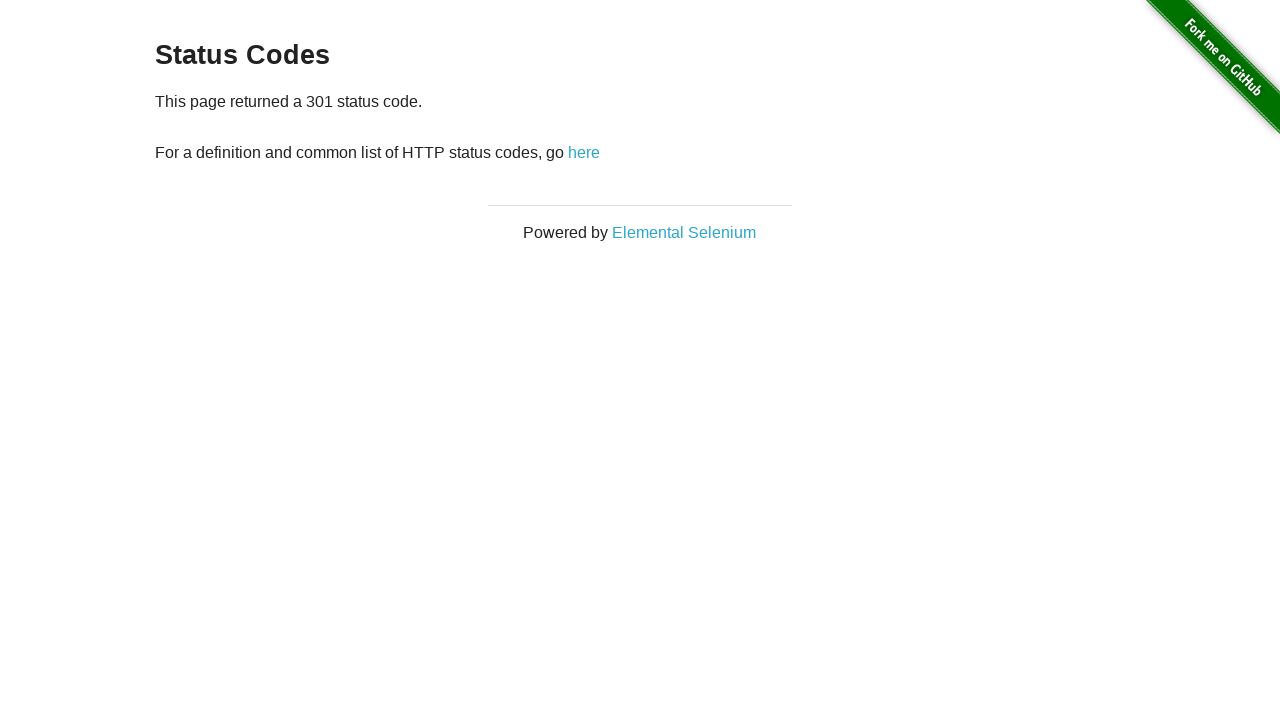

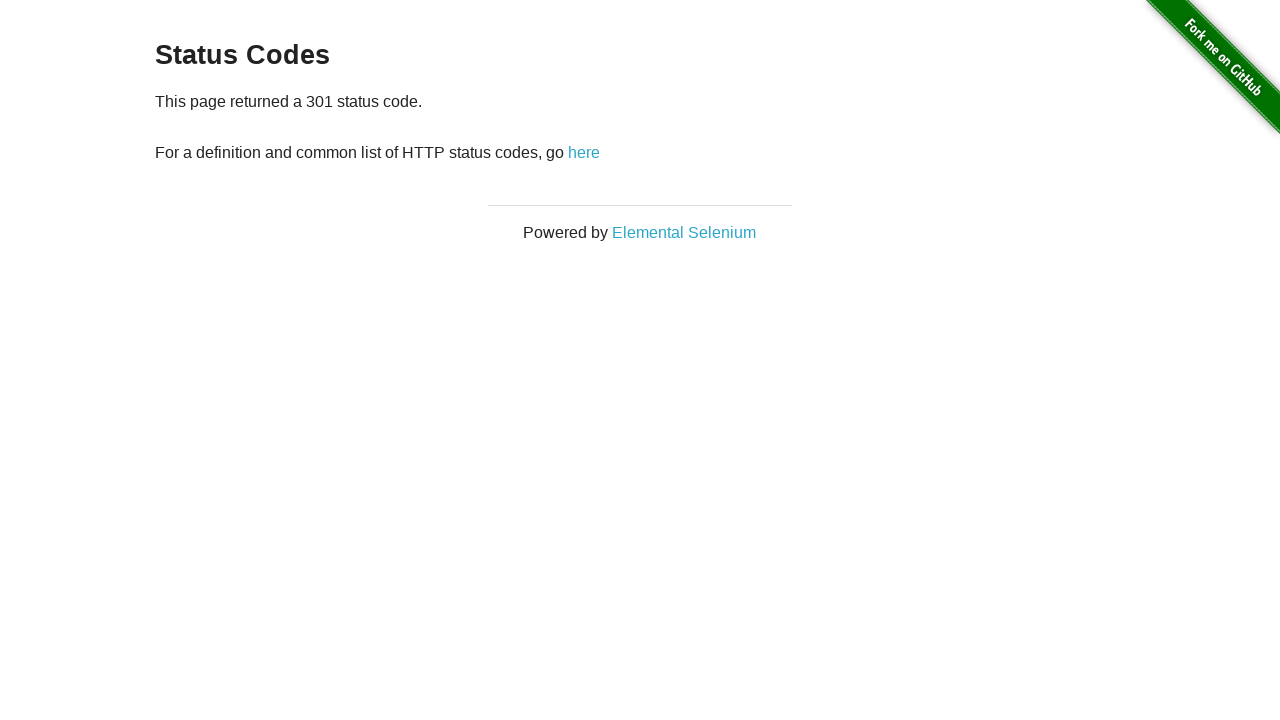